Navigates to the WebdriverIO website and verifies the page title matches the expected value

Starting URL: http://webdriver.io

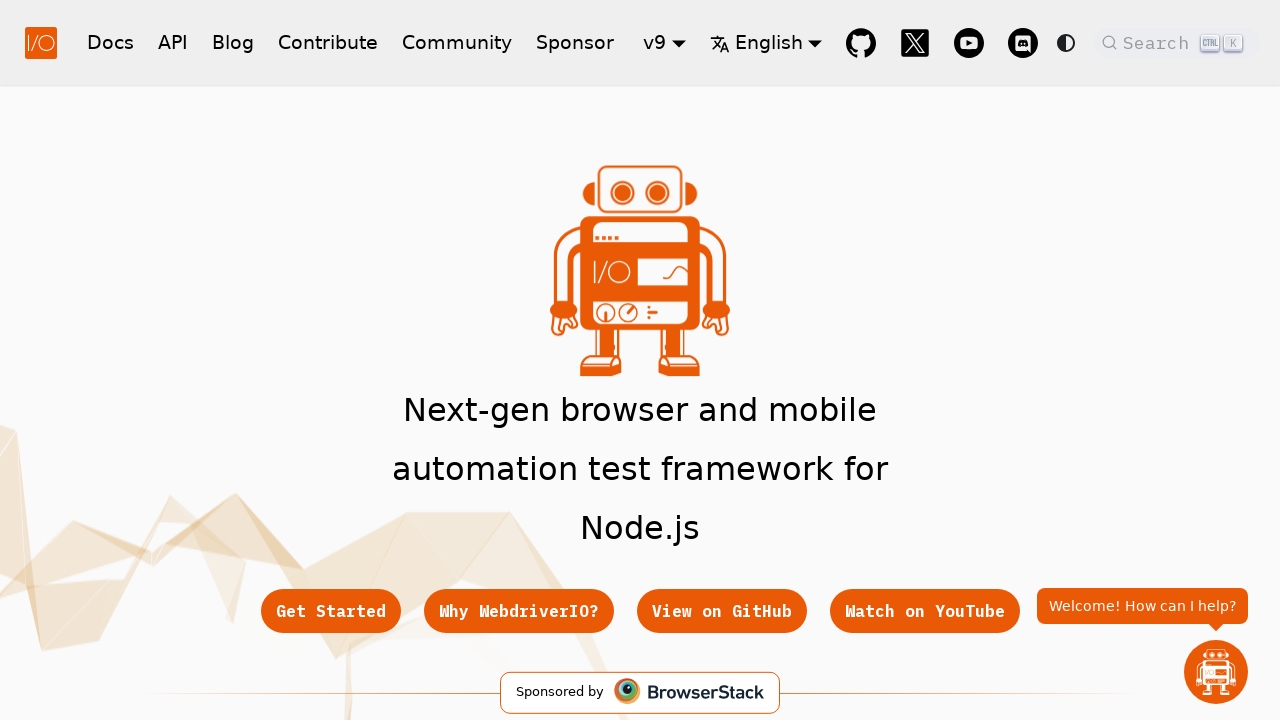

Waited for page DOM content to load
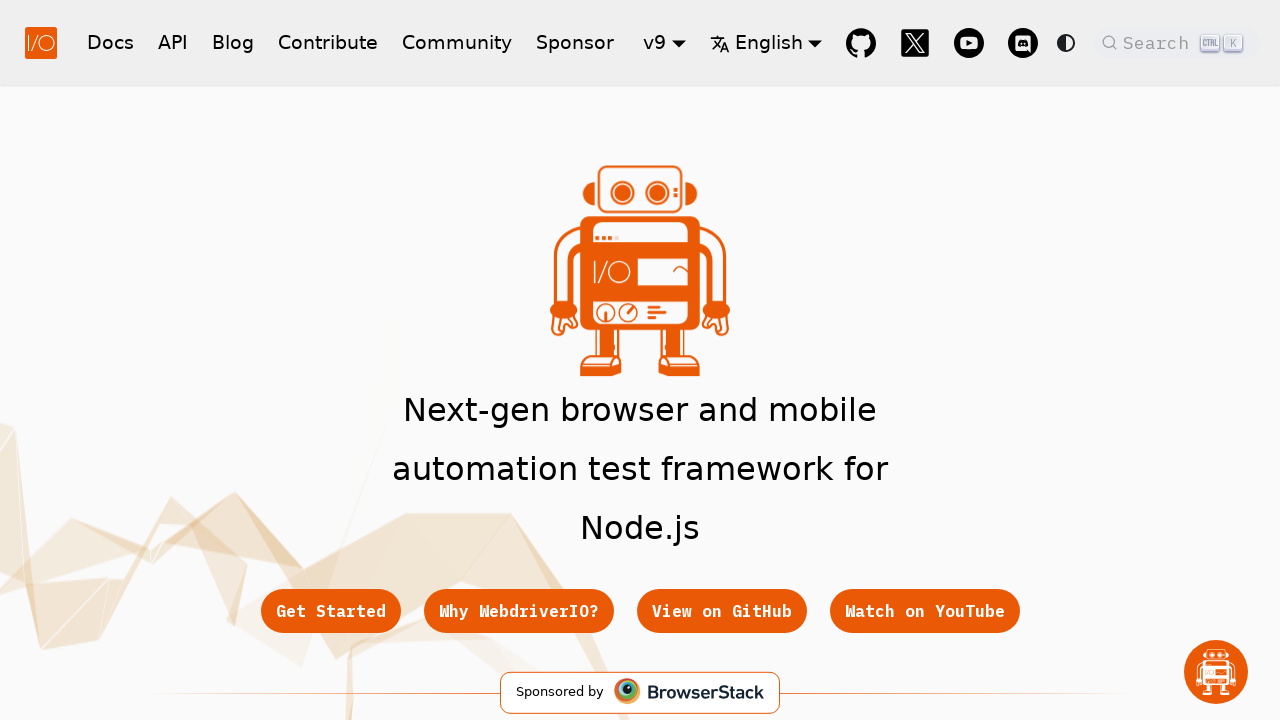

Retrieved page title
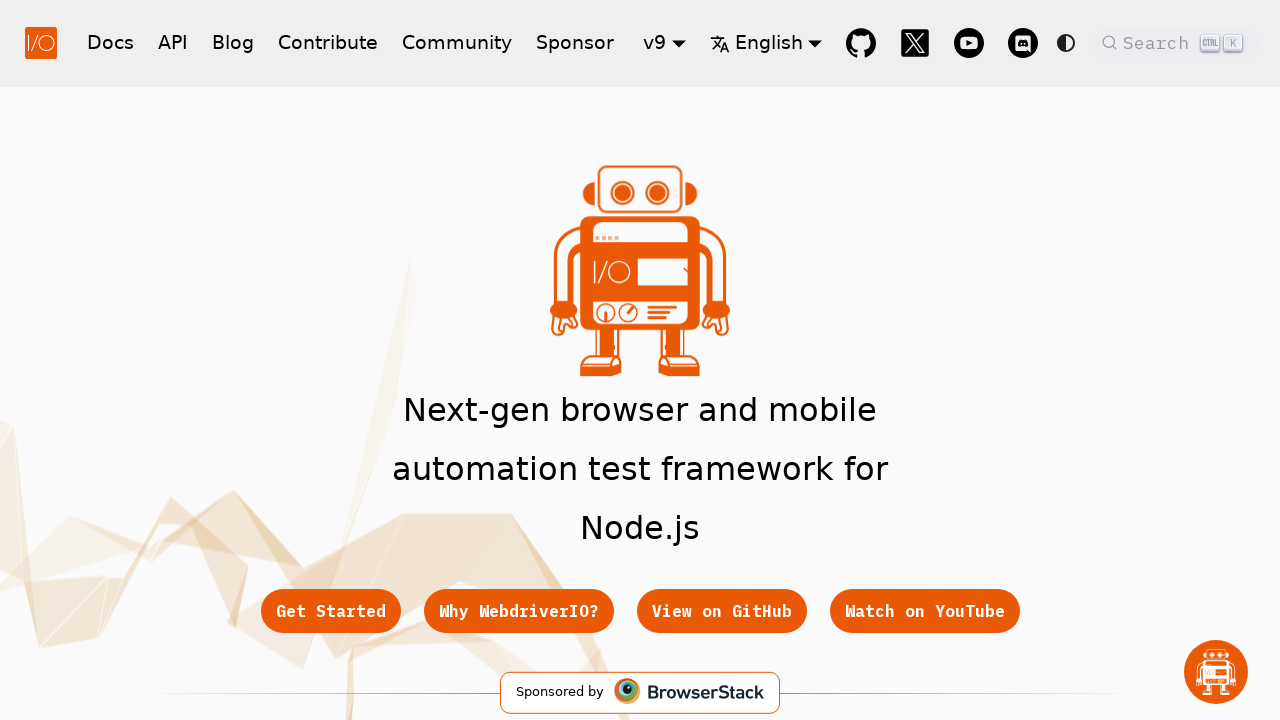

Verified page title contains 'WebdriverIO': 'WebdriverIO · Next-gen browser and mobile automation test framework for Node.js | WebdriverIO'
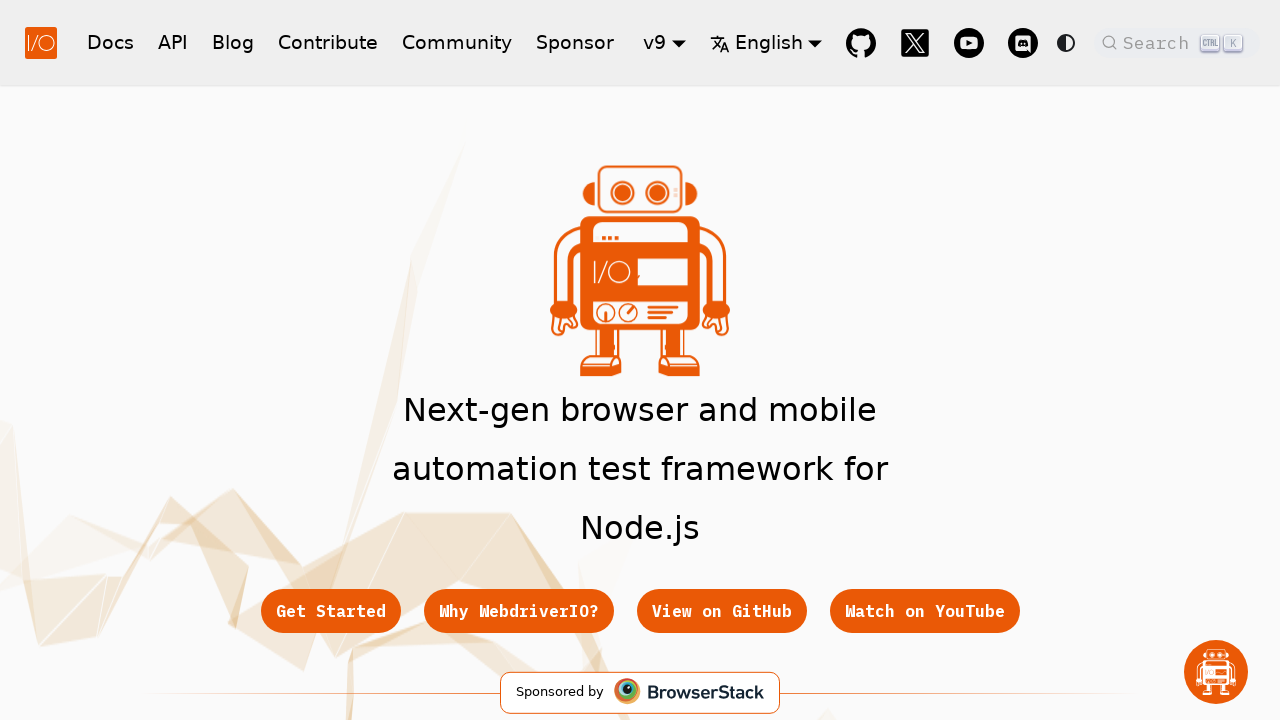

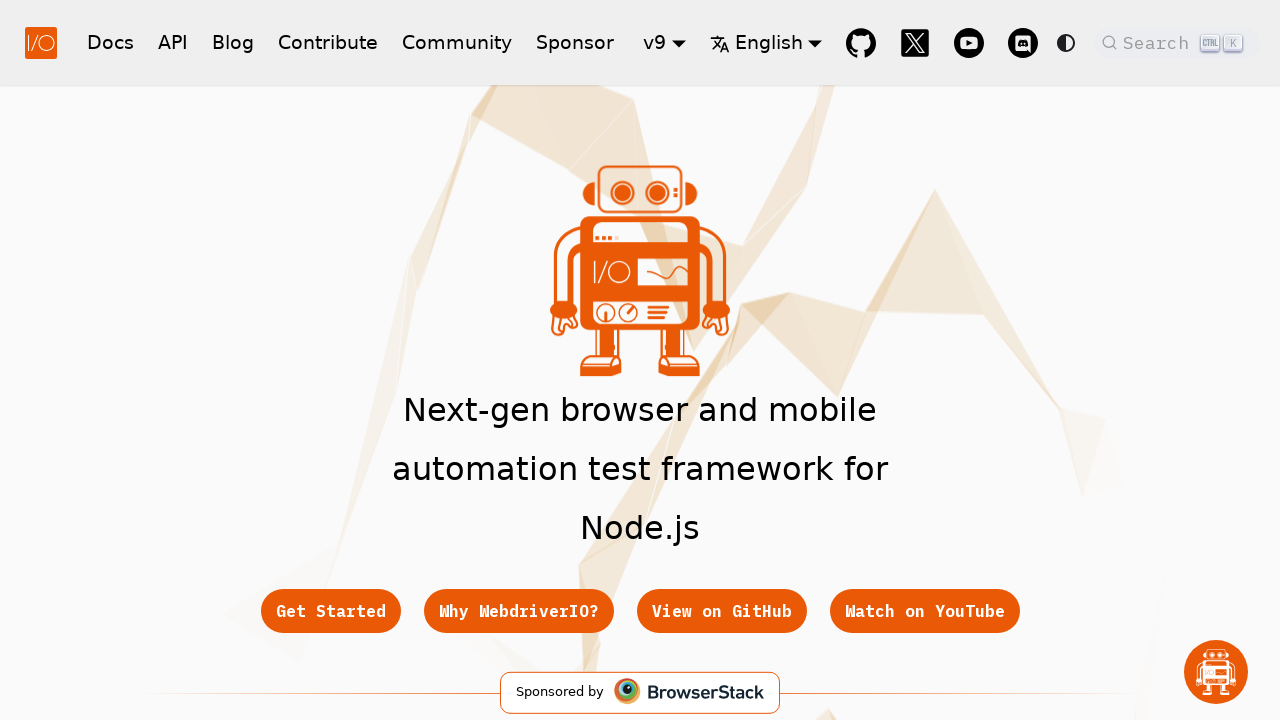